Tests infinite scrolling by scrolling to the bottom of the page exactly 5 times to load additional content

Starting URL: http://the-internet.herokuapp.com/infinite_scroll

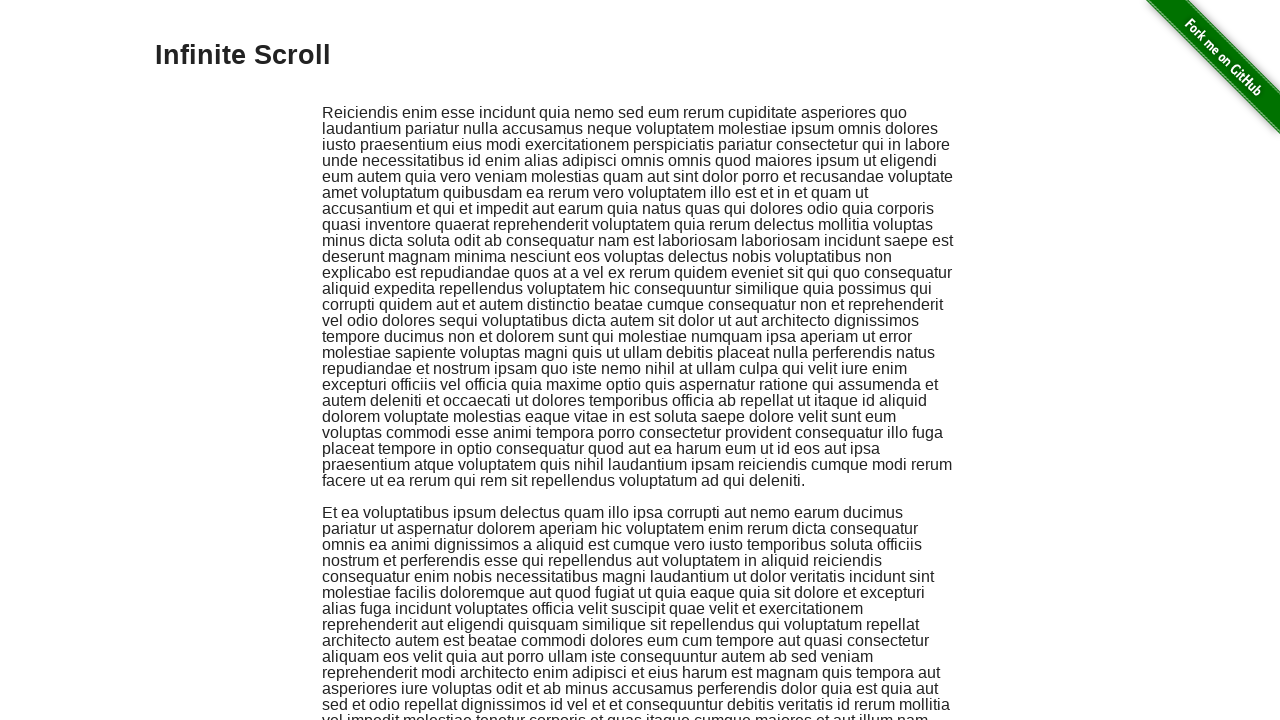

Scrolled to bottom of page (scroll 1 of 5)
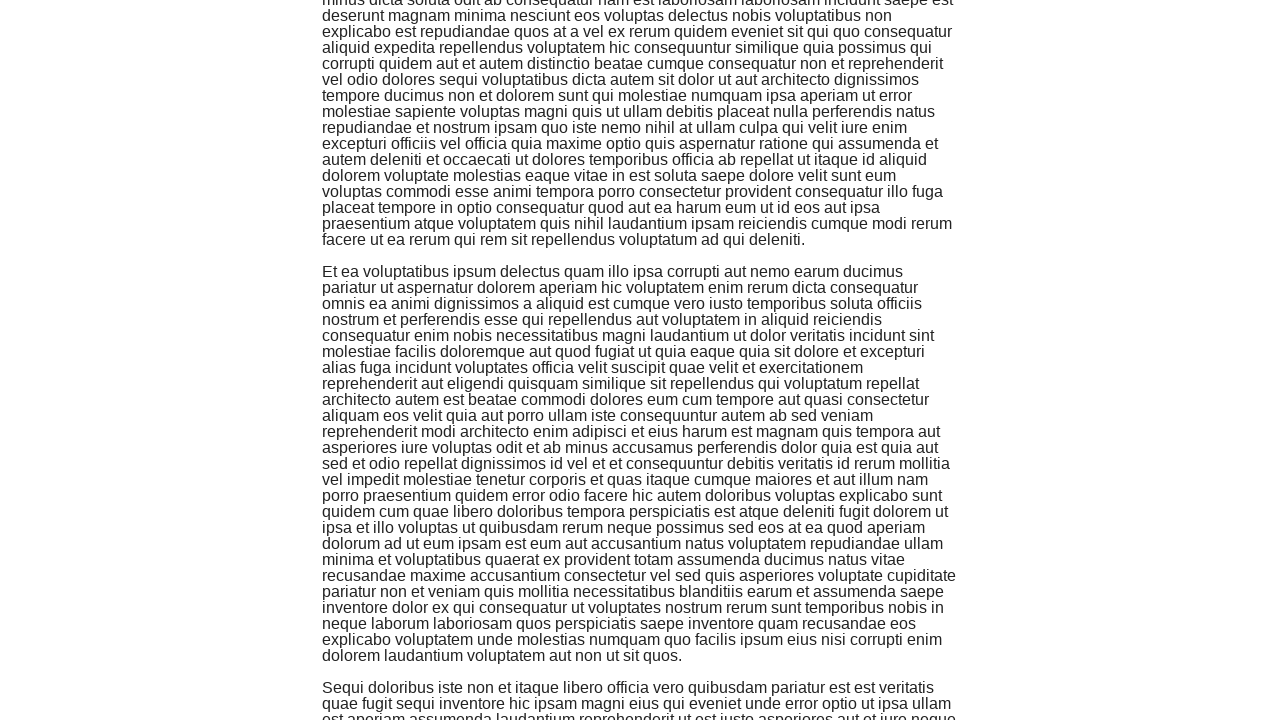

Waited 3 seconds for content to load after scroll 1
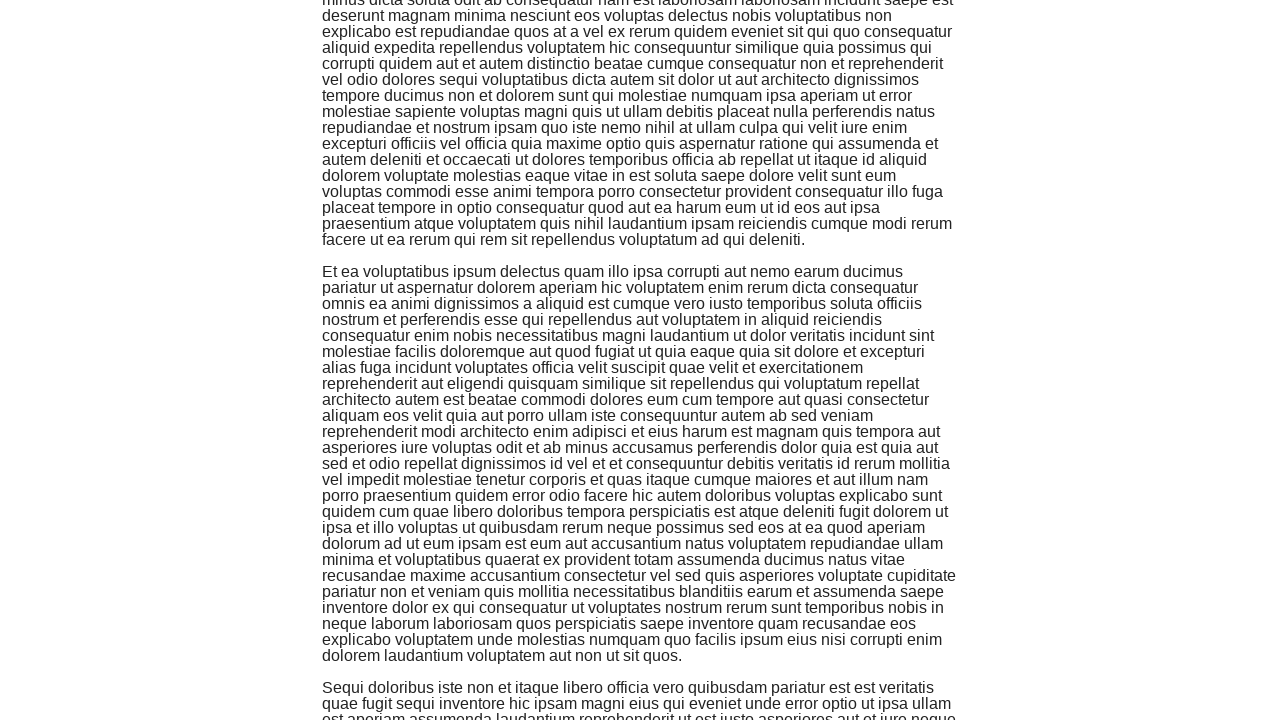

Scrolled to bottom of page (scroll 2 of 5)
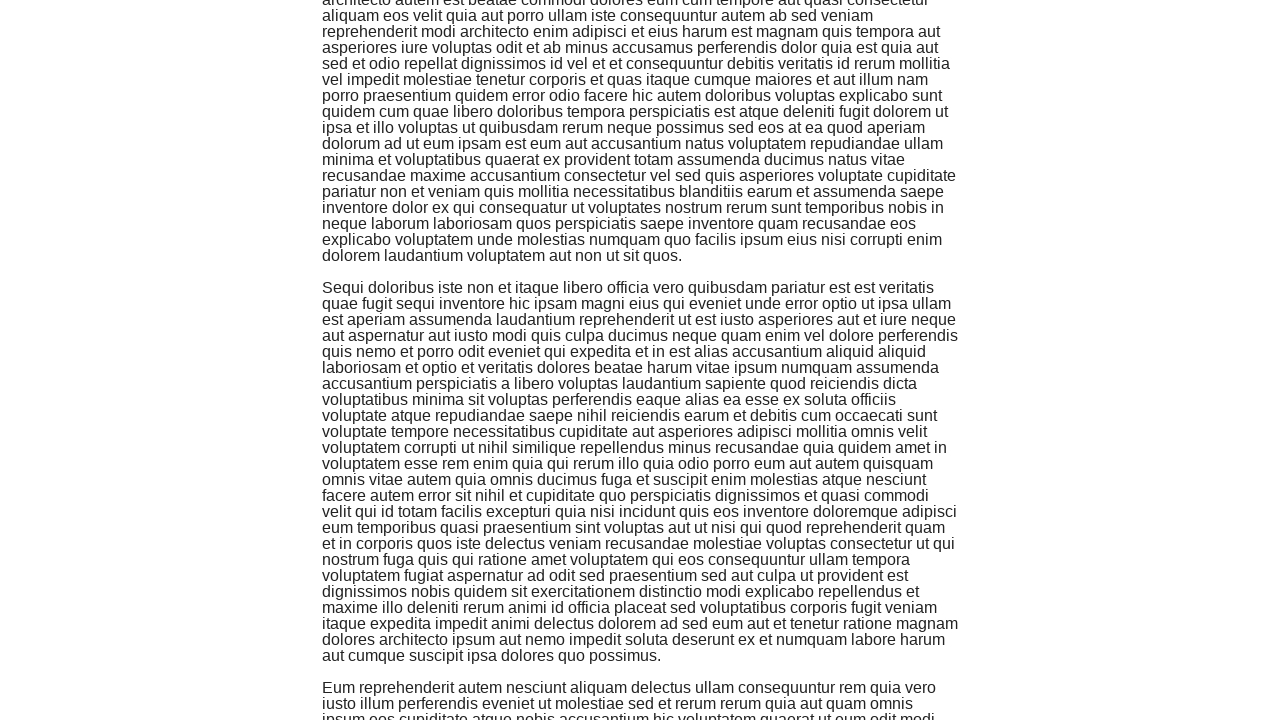

Waited 3 seconds for content to load after scroll 2
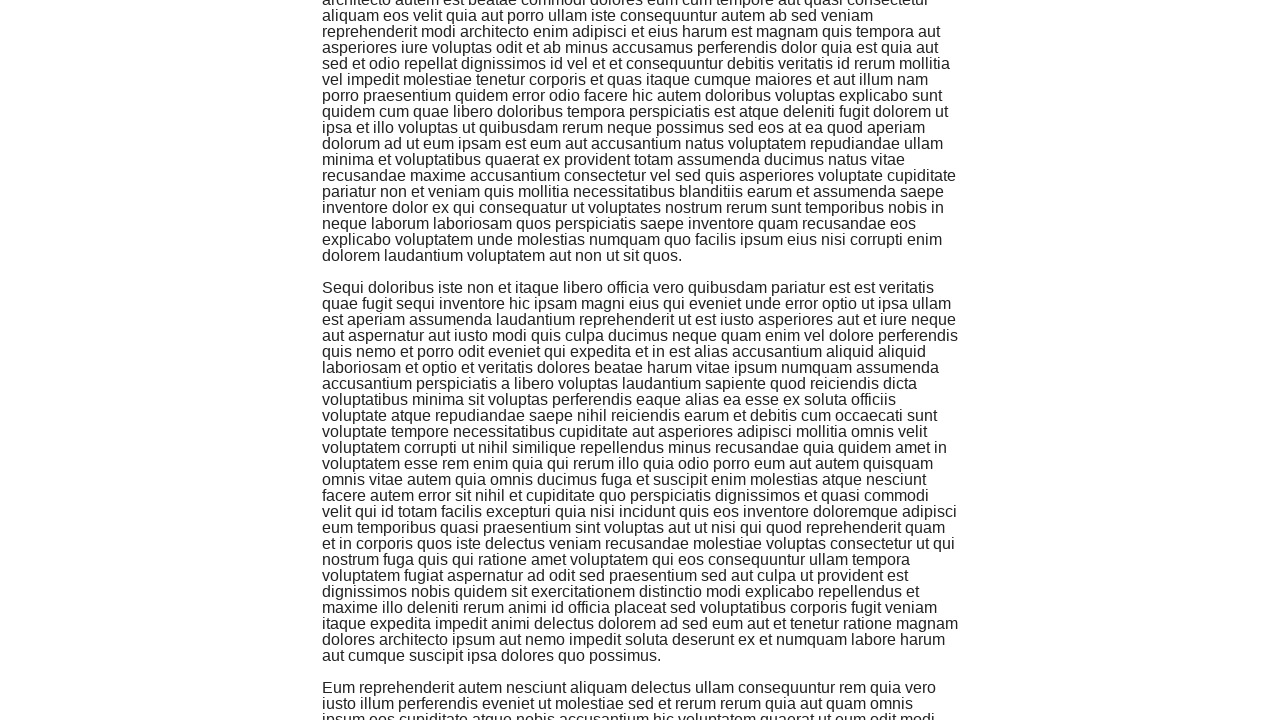

Scrolled to bottom of page (scroll 3 of 5)
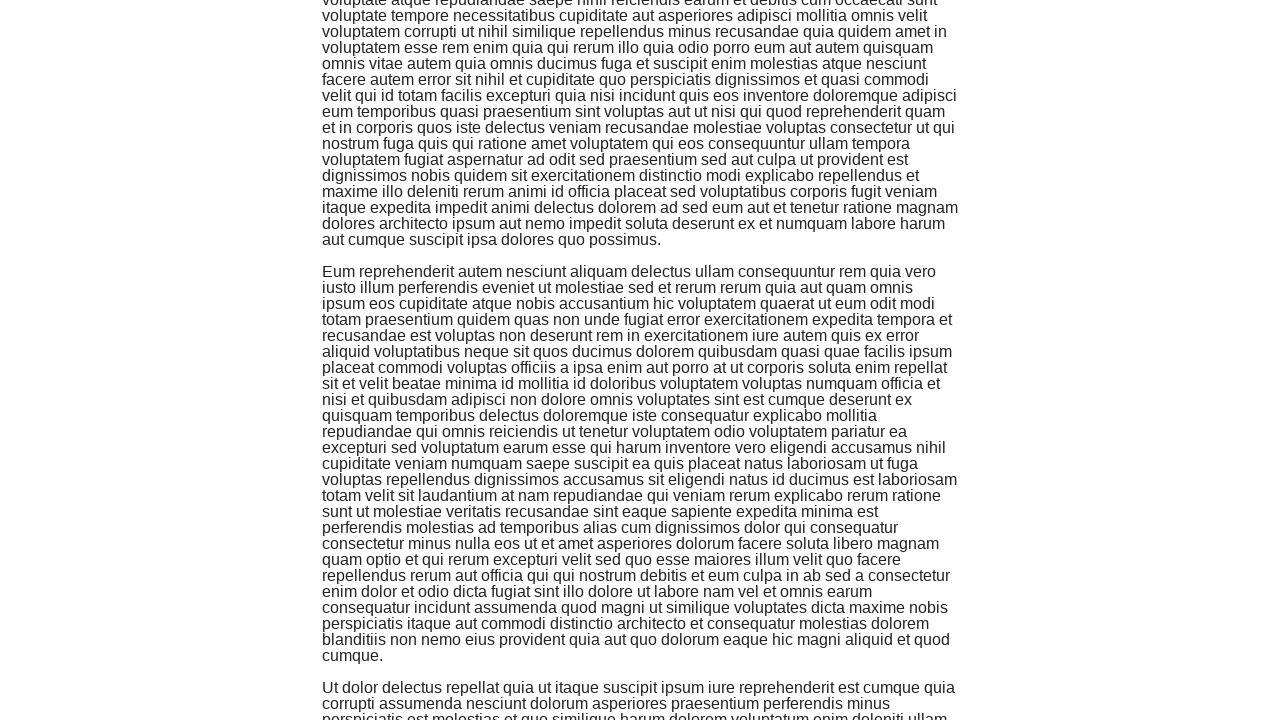

Waited 3 seconds for content to load after scroll 3
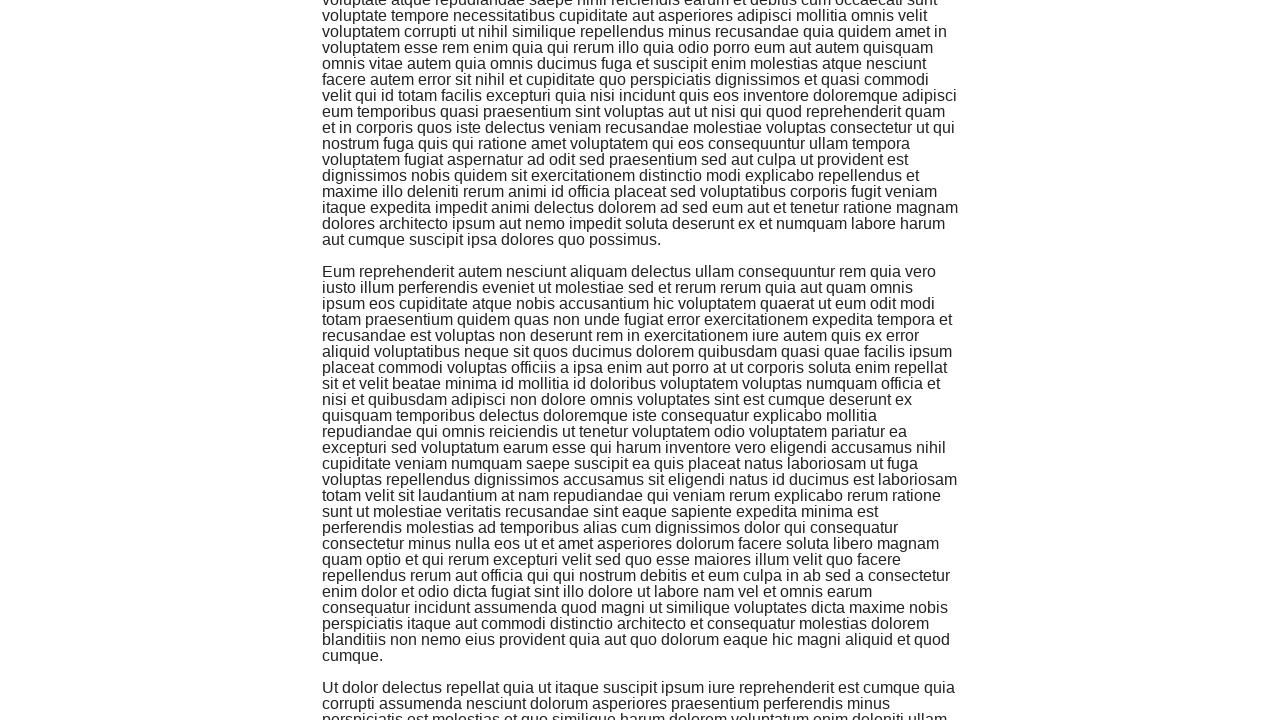

Scrolled to bottom of page (scroll 4 of 5)
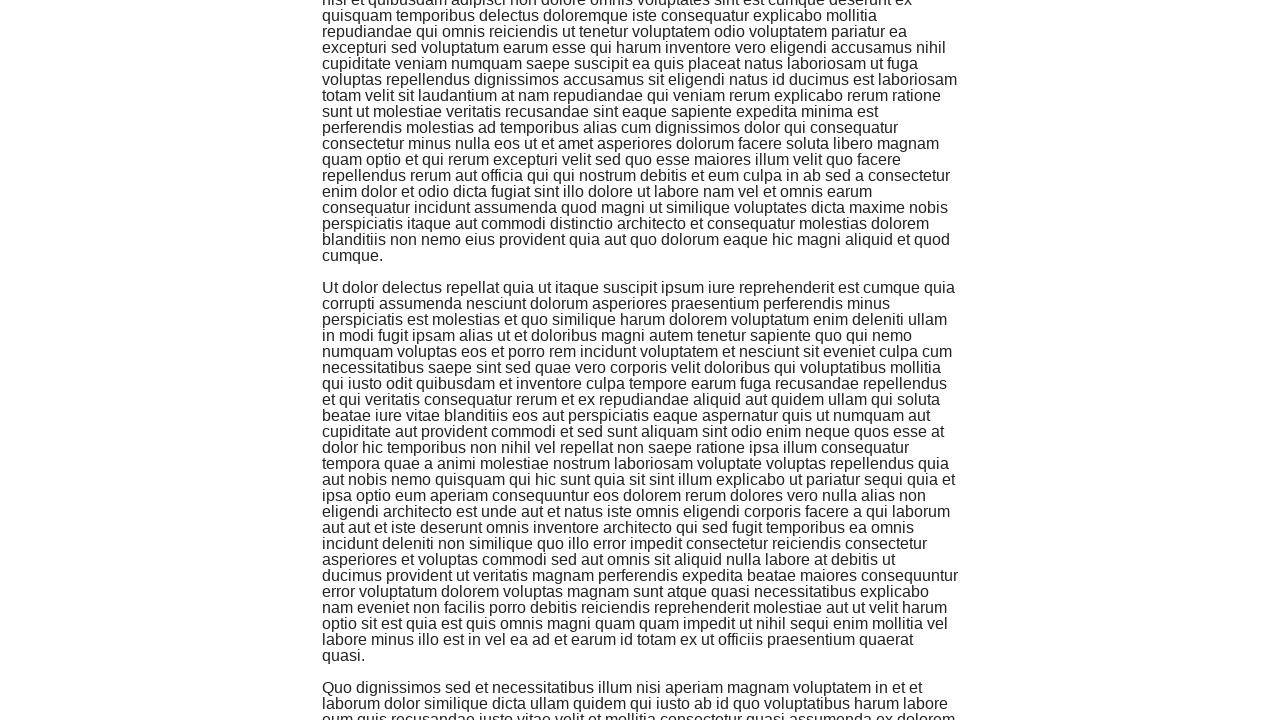

Waited 3 seconds for content to load after scroll 4
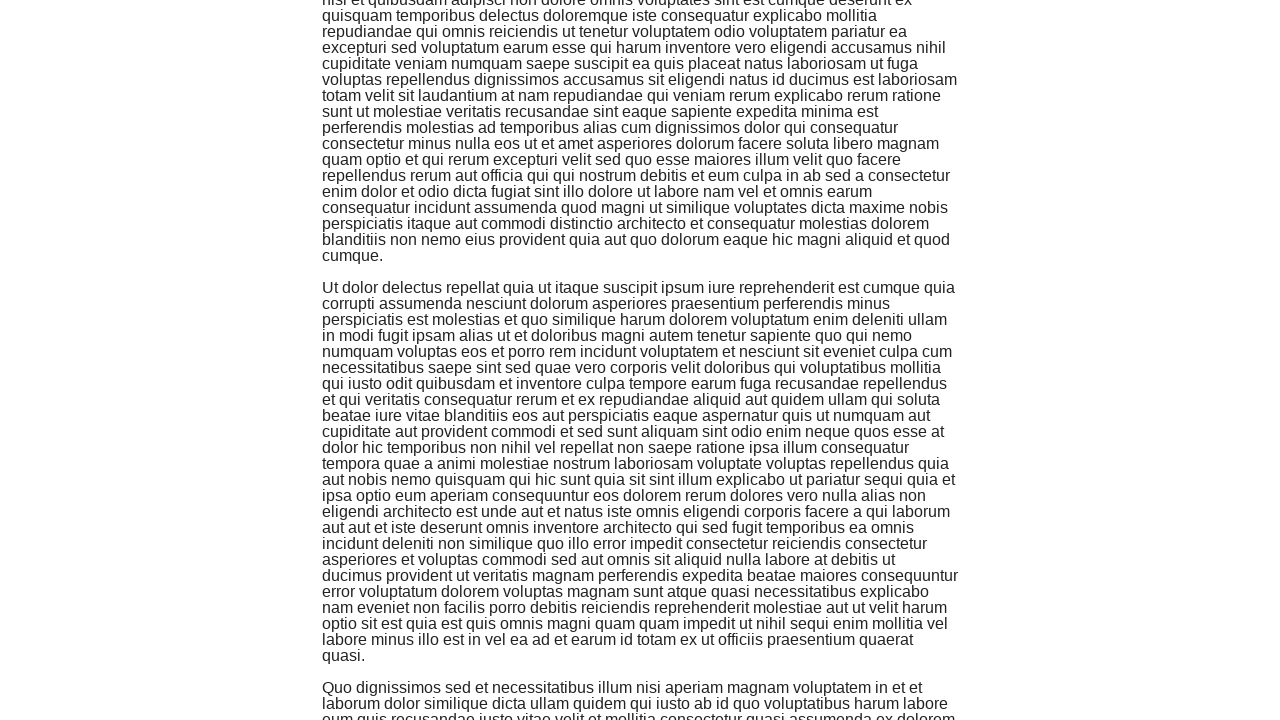

Scrolled to bottom of page (scroll 5 of 5)
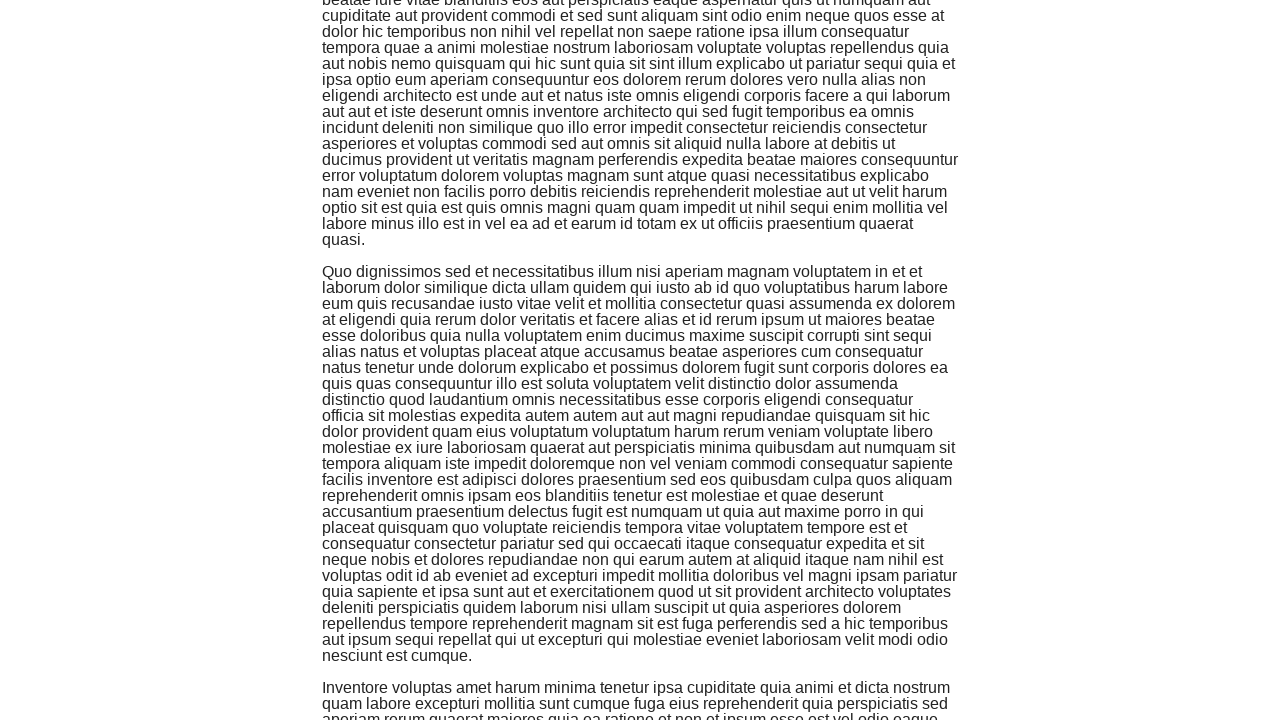

Waited 3 seconds for content to load after scroll 5
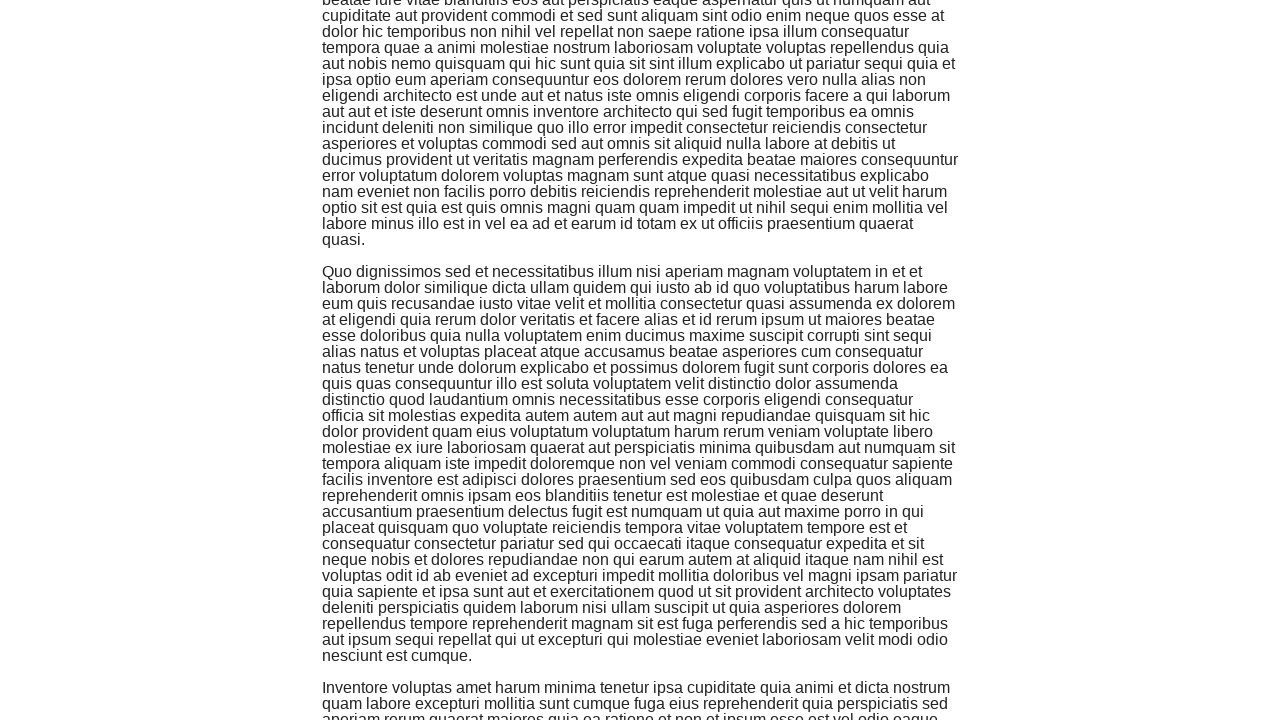

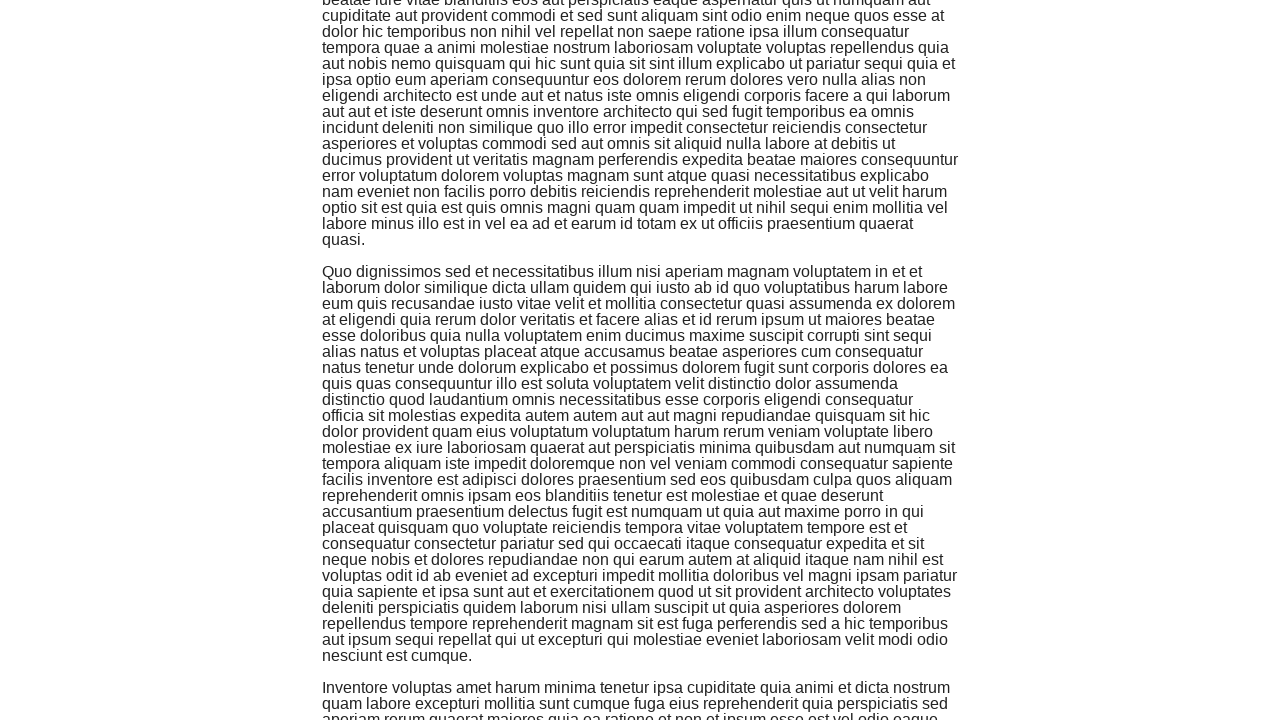